Tests jQuery UI menu navigation by hovering over menu items (Enabled, Downloads) and clicking on the PDF download option

Starting URL: https://the-internet.herokuapp.com/jqueryui/menu

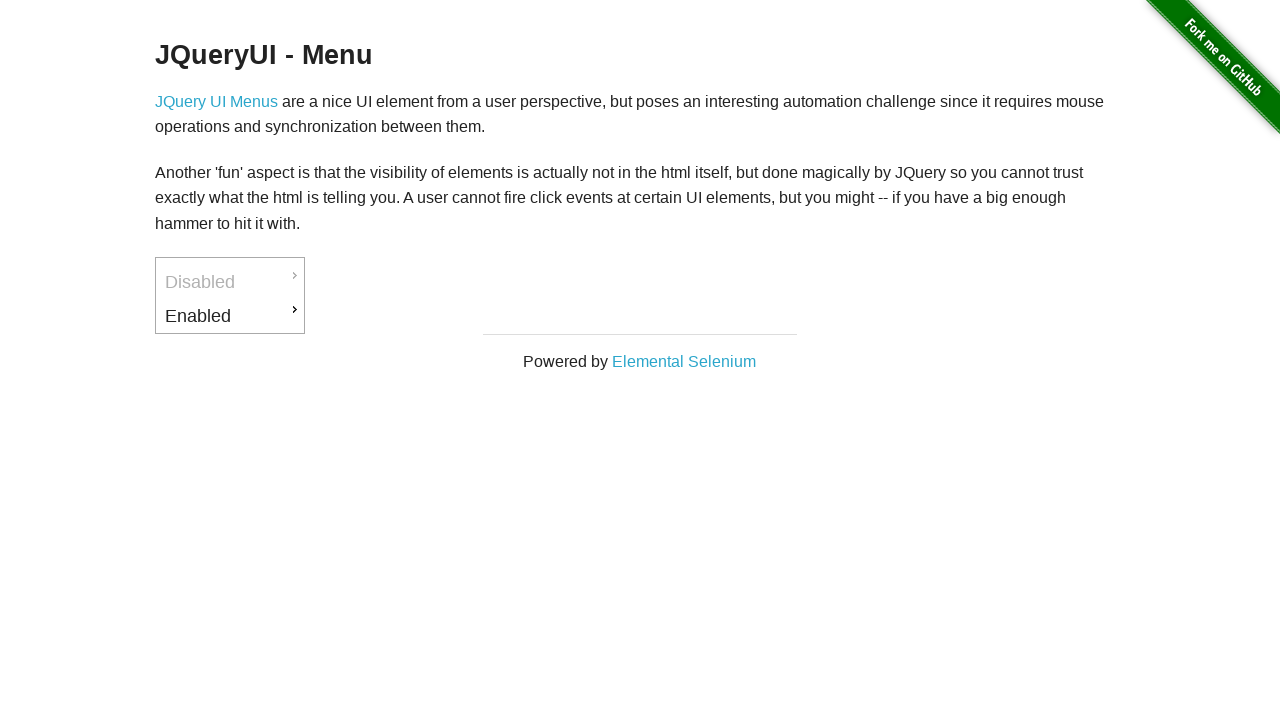

Hovered over 'Enabled' menu item at (230, 316) on internal:role=link[name="Enabled"i]
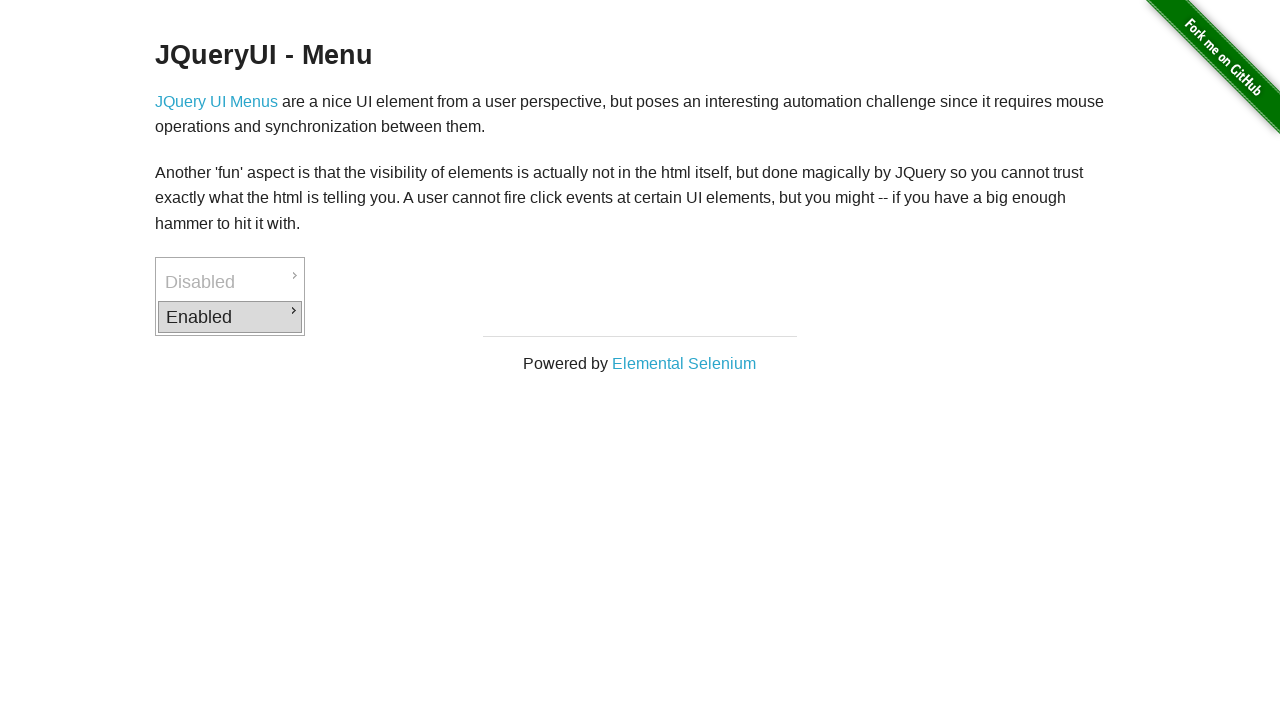

Hovered over 'Downloads' submenu item at (376, 319) on internal:role=link[name="Downloads"i]
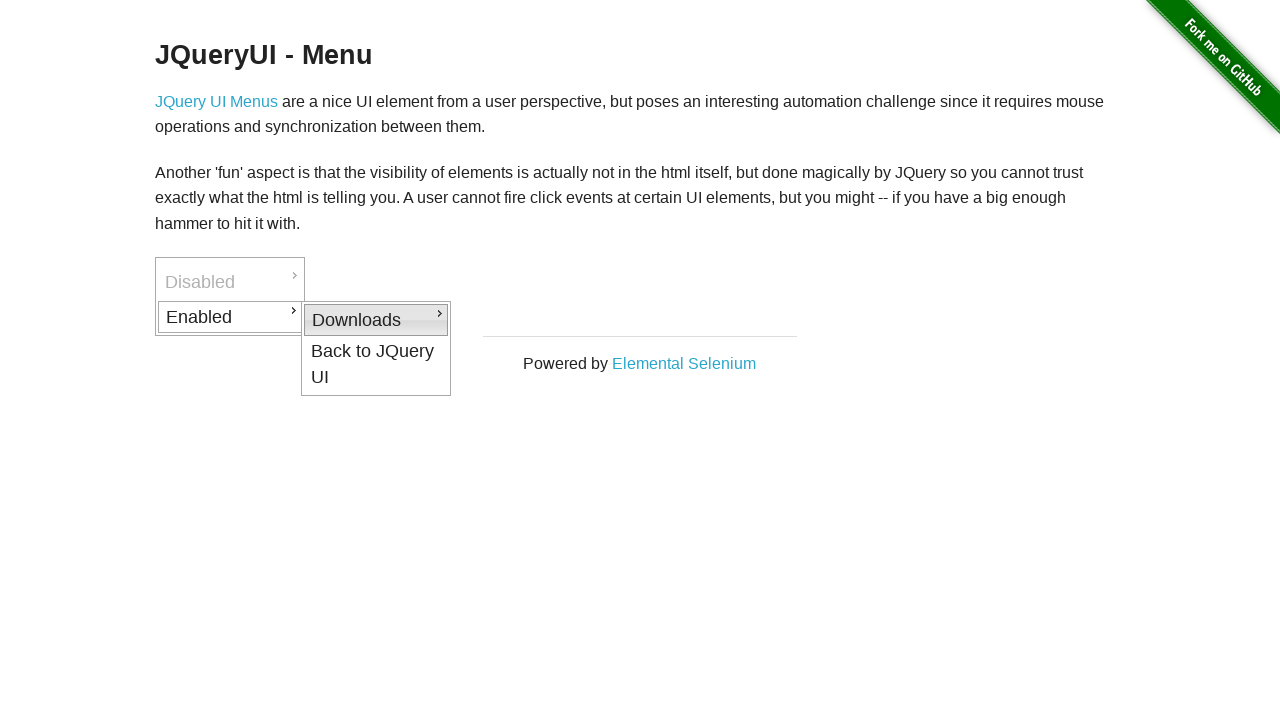

Clicked on 'PDF' download option at (522, 322) on internal:role=link[name="PDF"i]
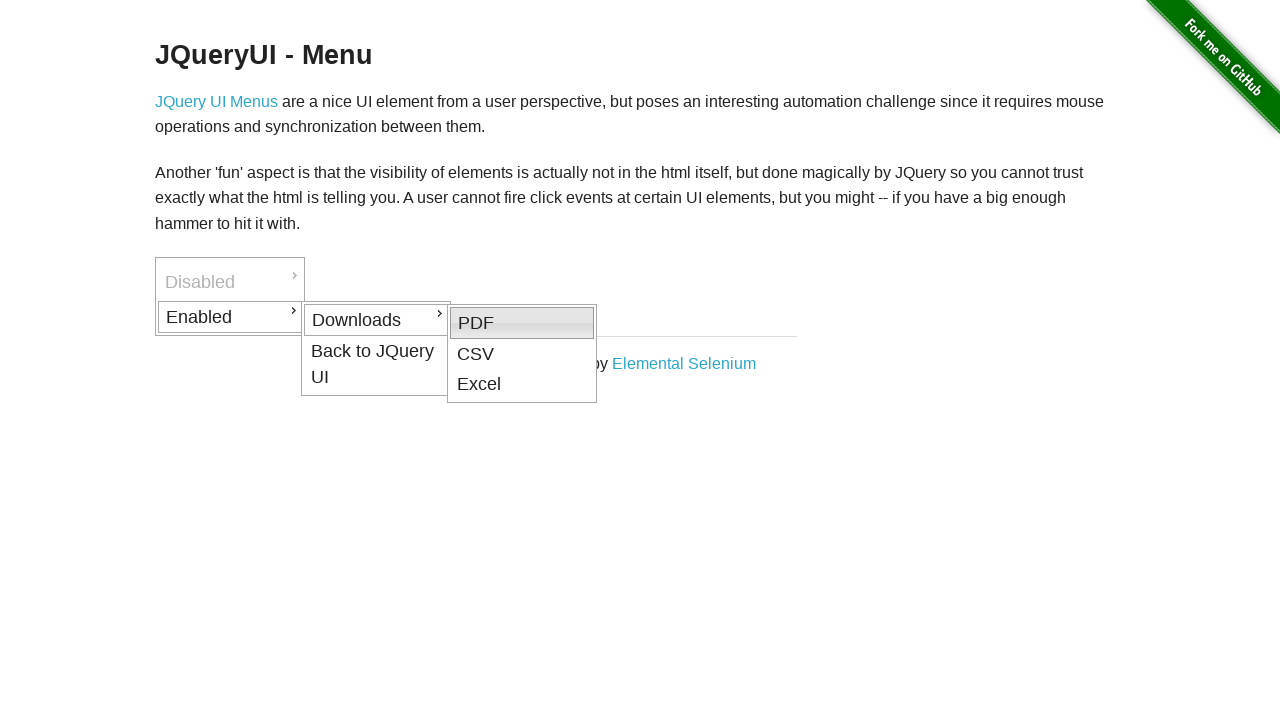

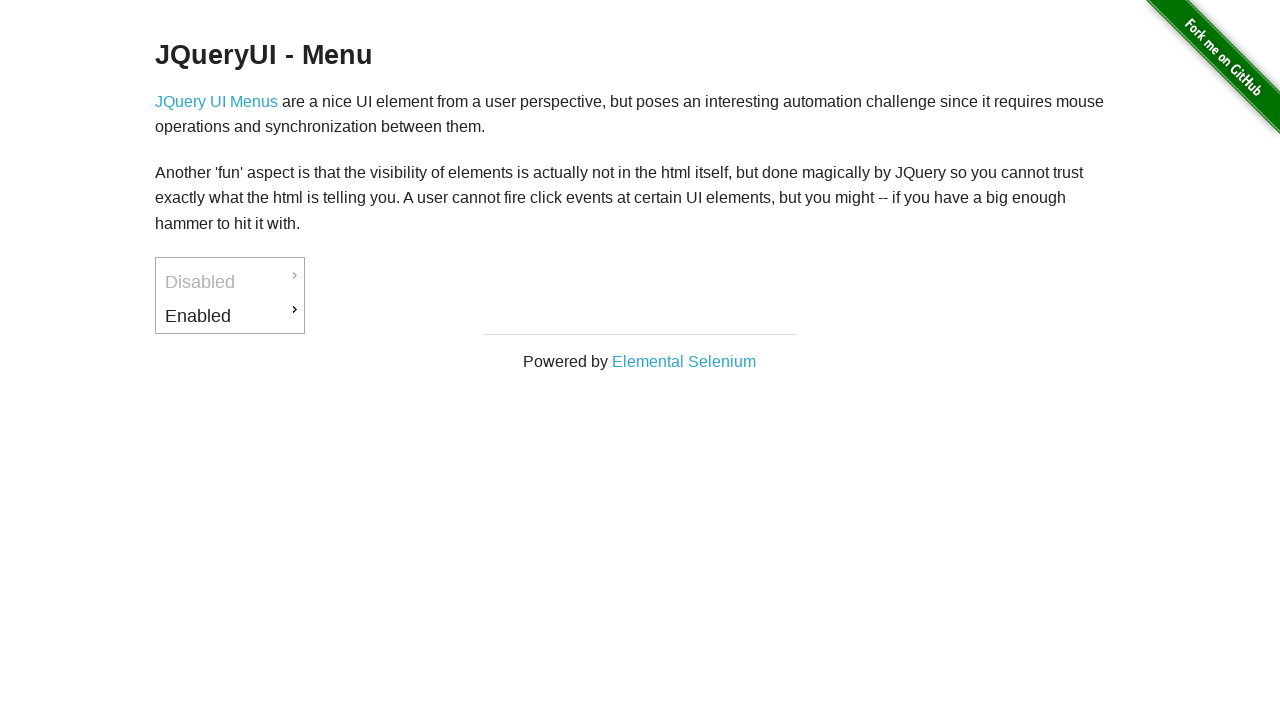